Tests the homepage of GlowKtm website by verifying the URL, page title, and visibility of the logo image using soft assertions.

Starting URL: https://glowktm.com/

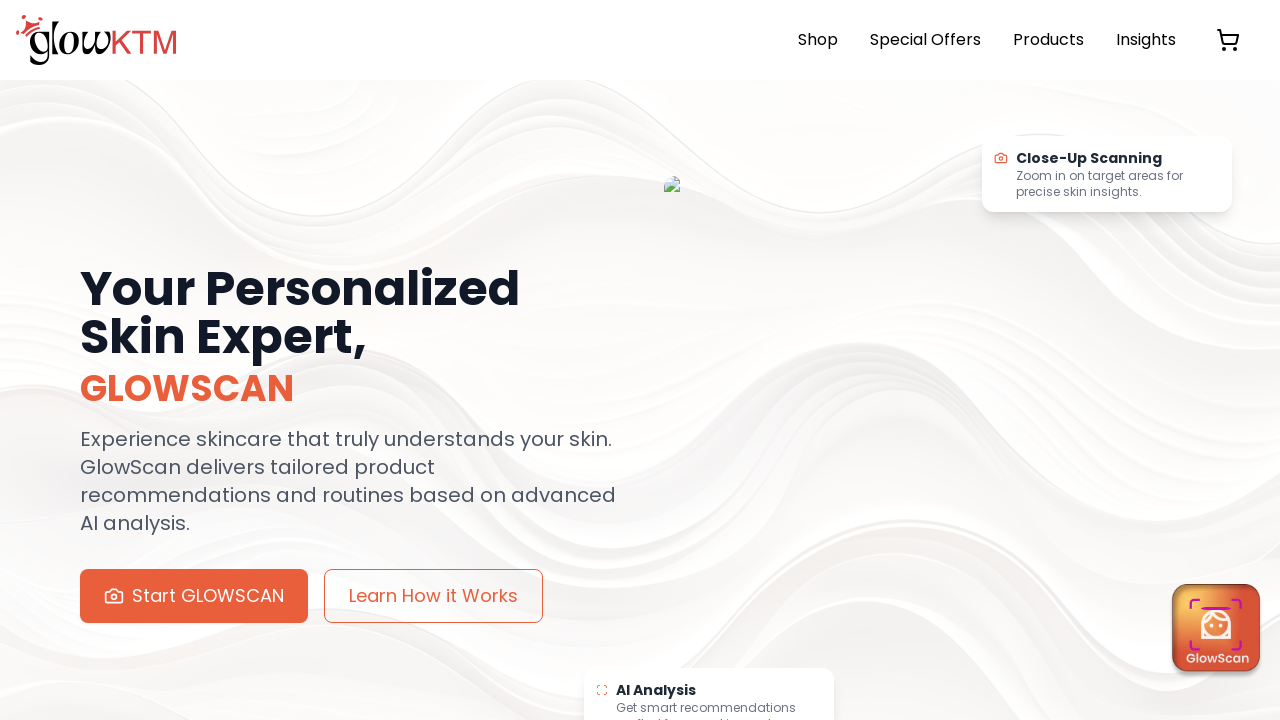

Page URL verification failed - soft assertion caught exception
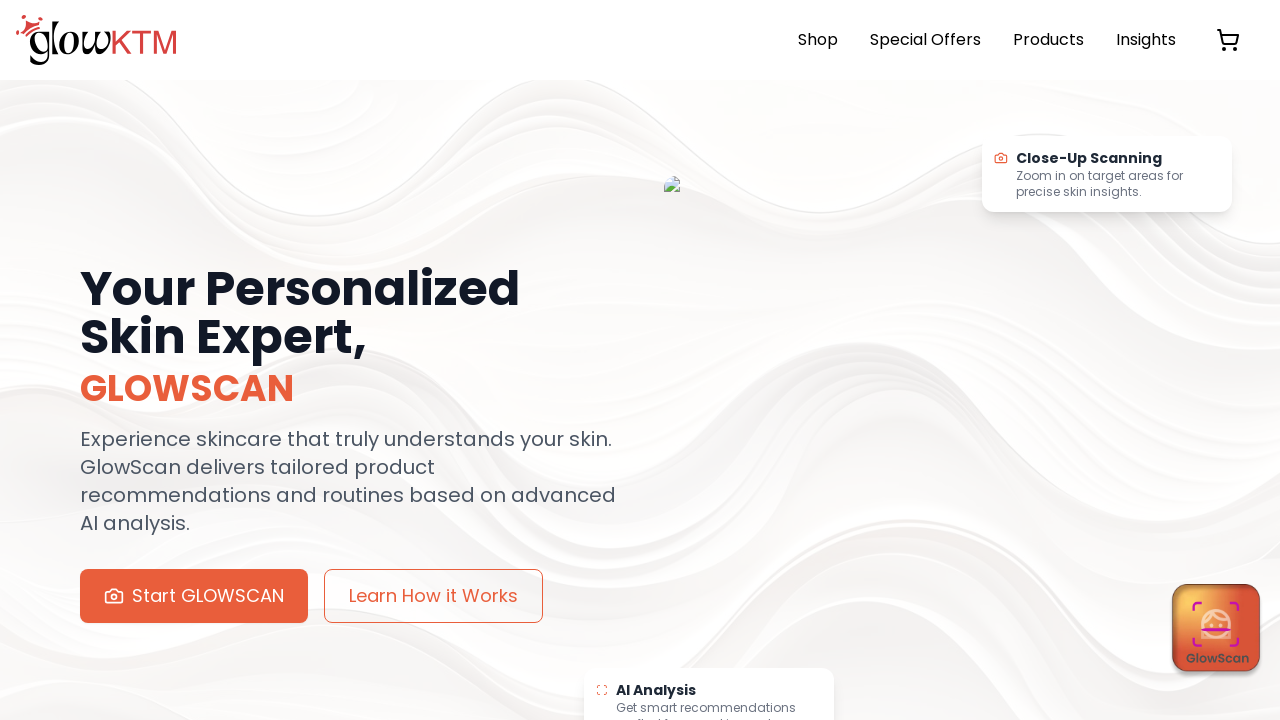

Page title verification failed - soft assertion caught exception
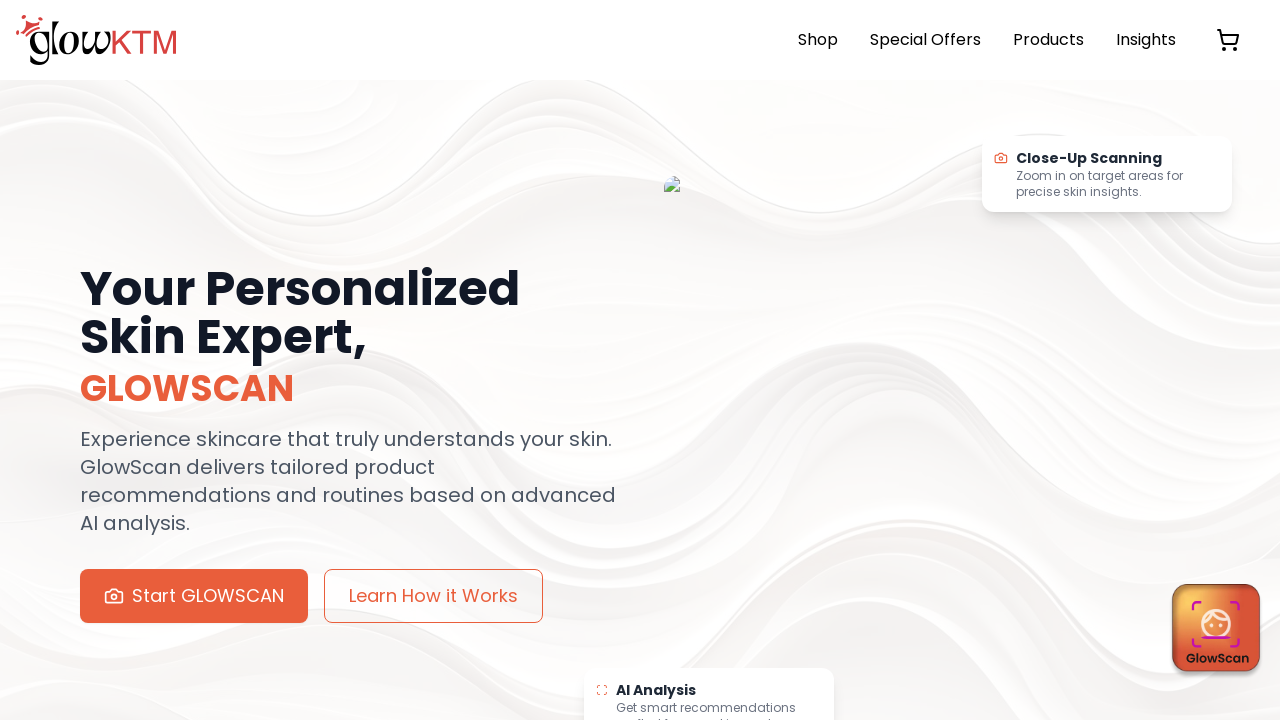

Located GlowKtm logo element
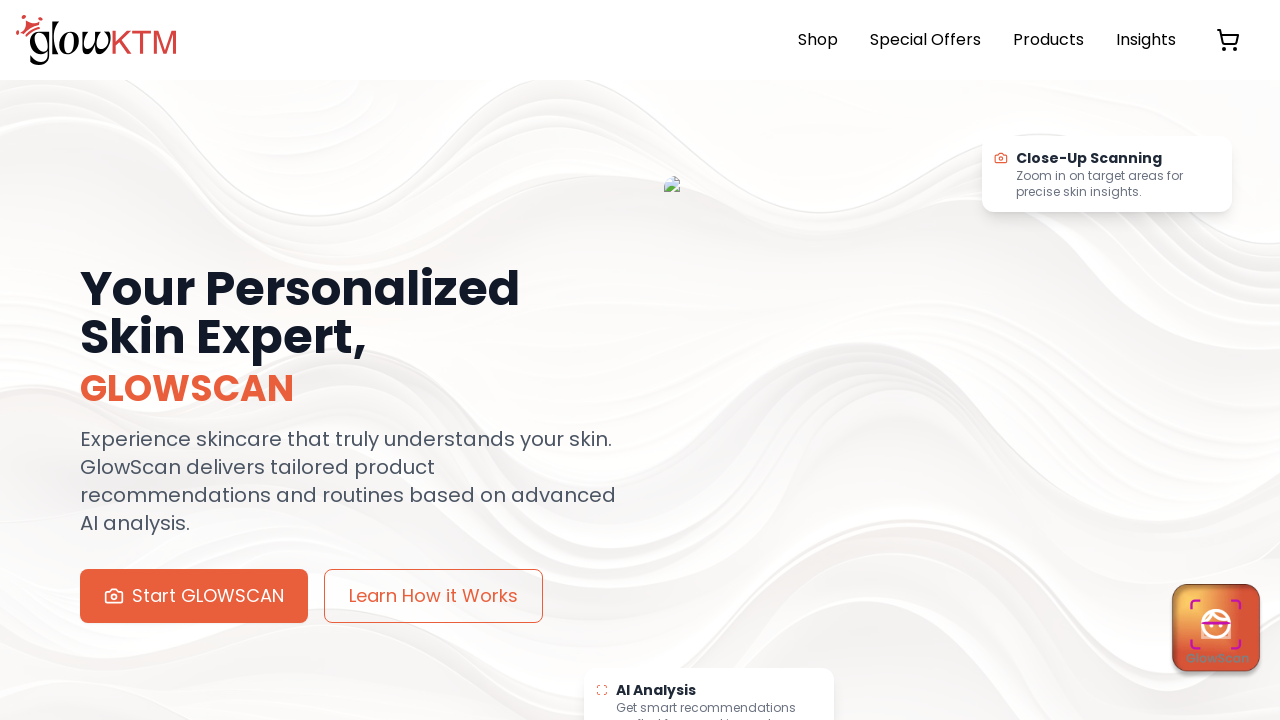

Logo visibility verification failed - soft assertion caught exception
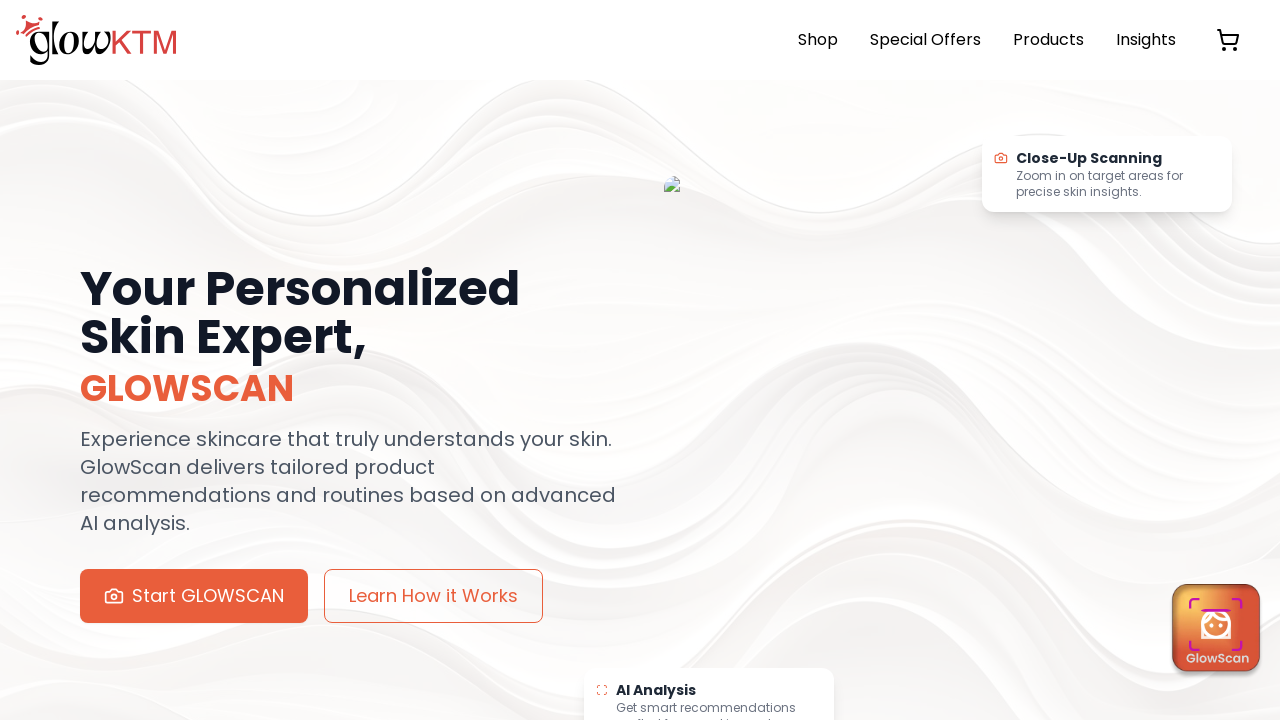

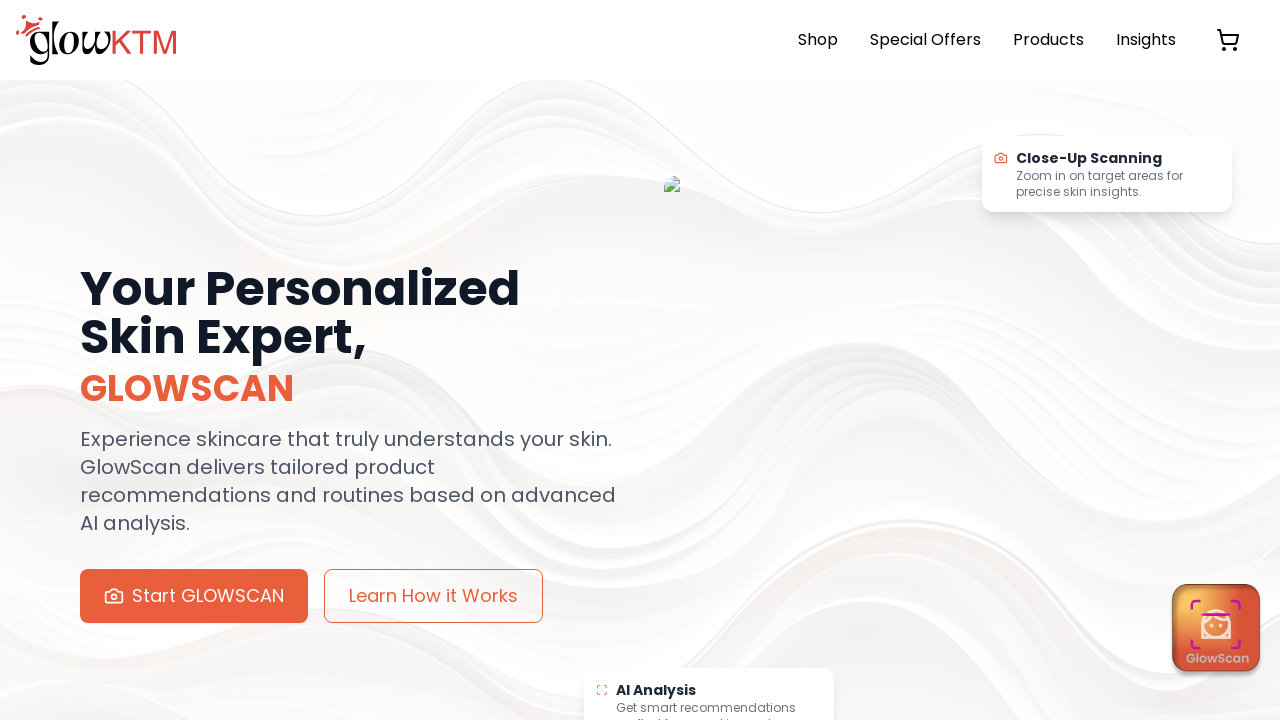